Tests dynamic loading by clicking Start and using explicit wait for loading icon to become invisible

Starting URL: http://the-internet.herokuapp.com/dynamic_loading/2

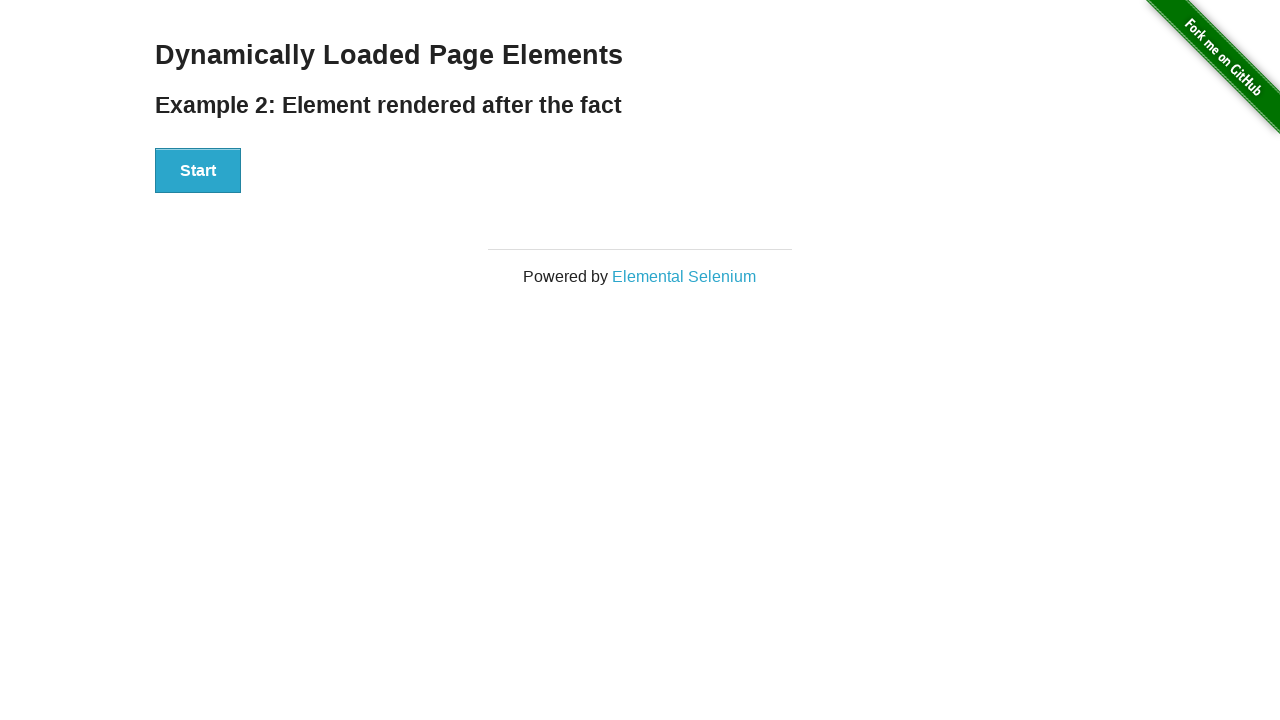

Clicked Start button to initiate dynamic loading at (198, 171) on xpath=//button[contains(text(),'Start')]
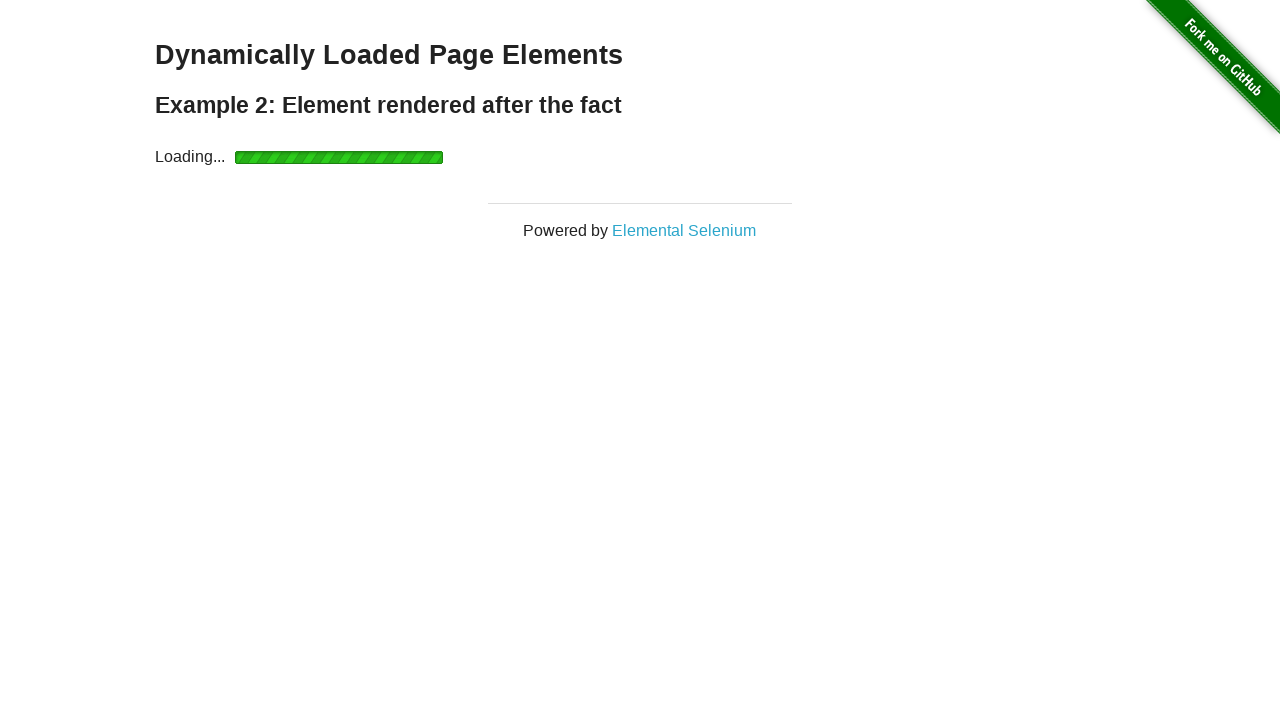

Waited for loading icon to become invisible
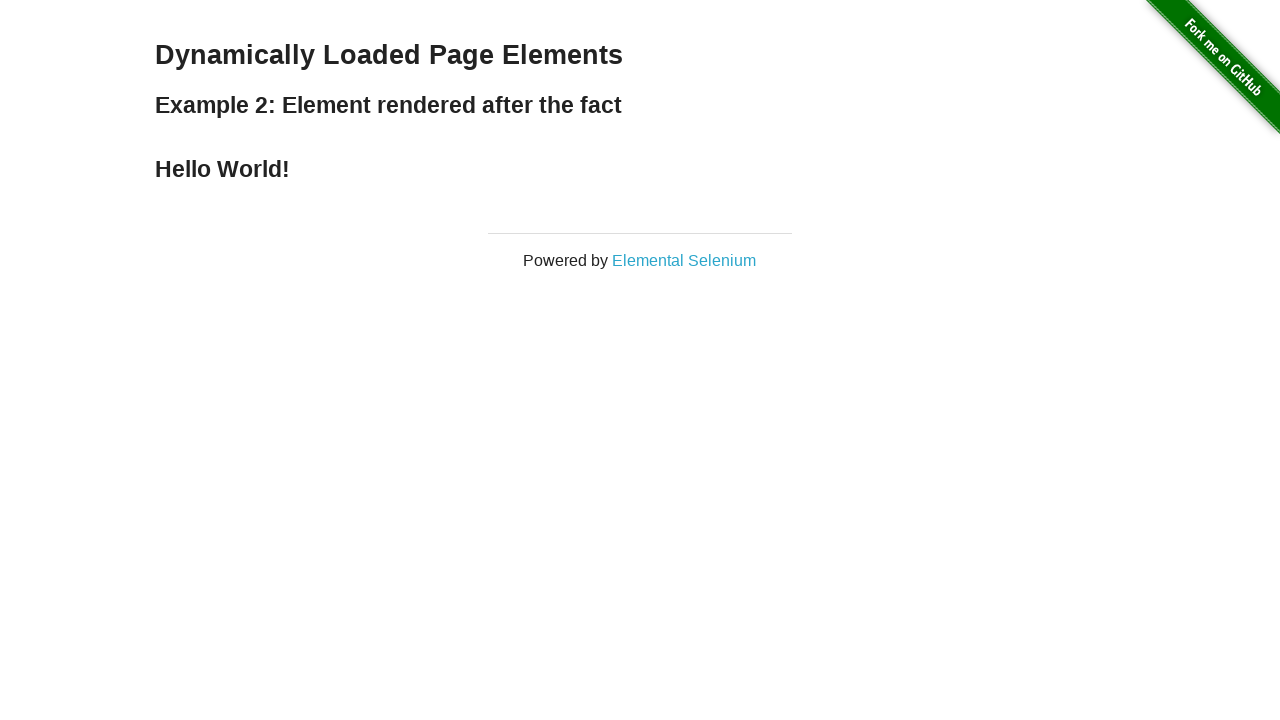

Verified Hello World text is displayed
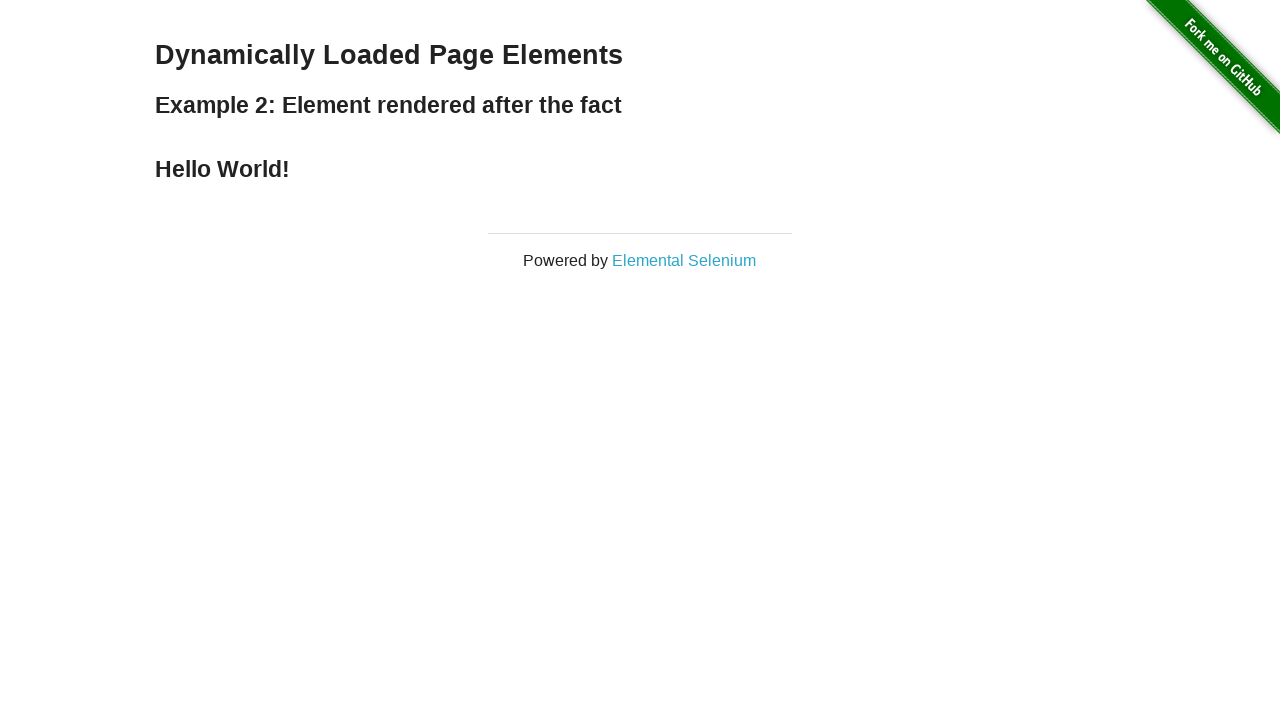

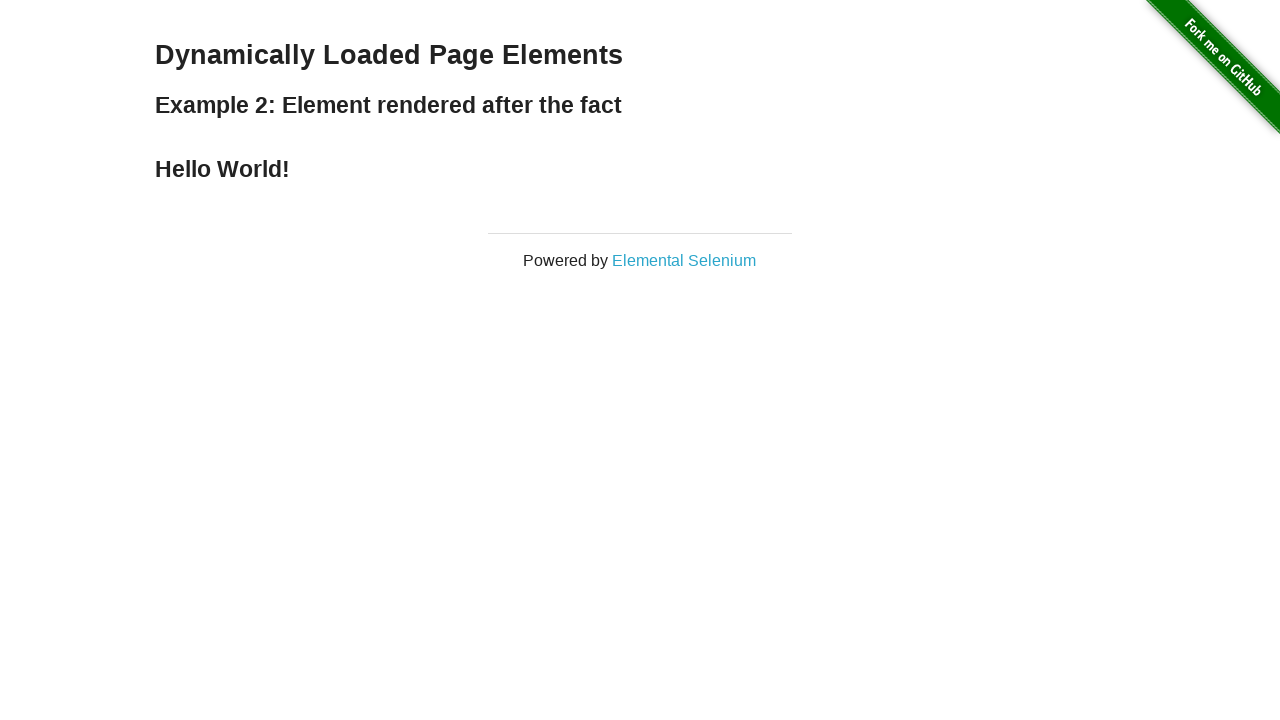